Tests the date picker functionality on RedBus by clicking on the onward date calendar input and selecting the 30th day from the popup calendar.

Starting URL: https://www.redbus.com/

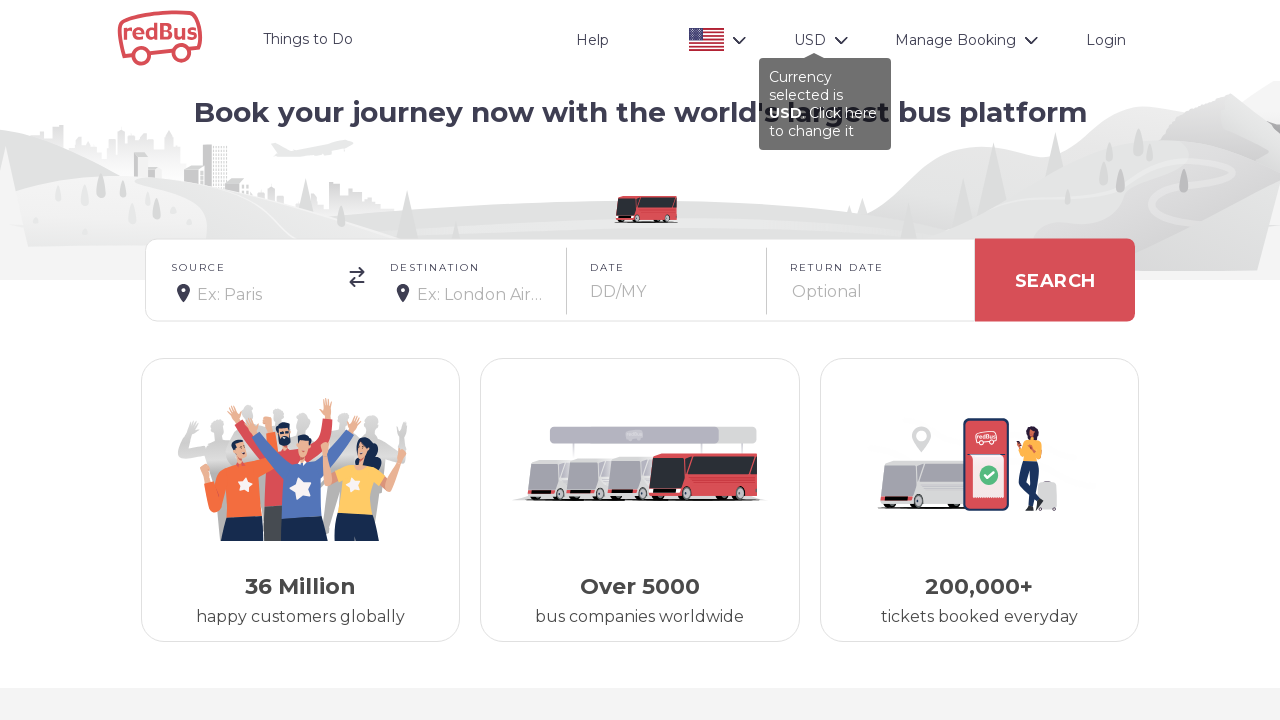

Navigated to RedBus homepage
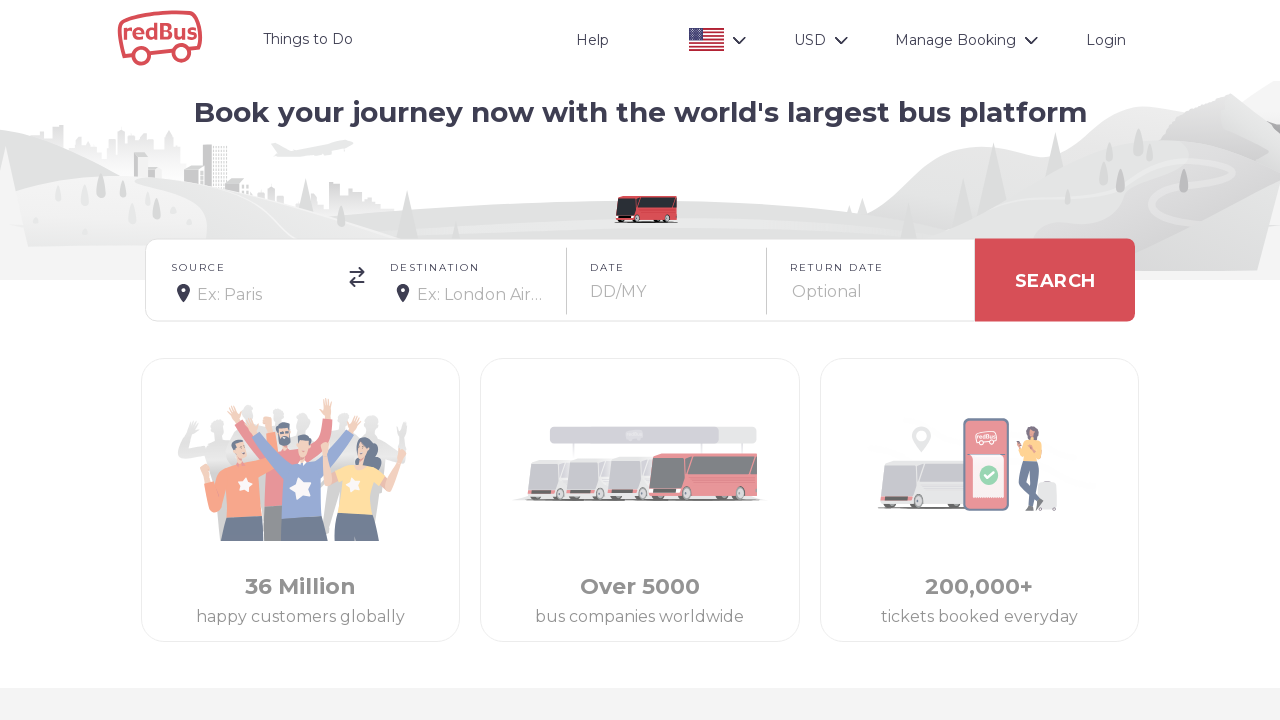

Clicked on onward date calendar input to open date picker at (669, 292) on input#onward_cal
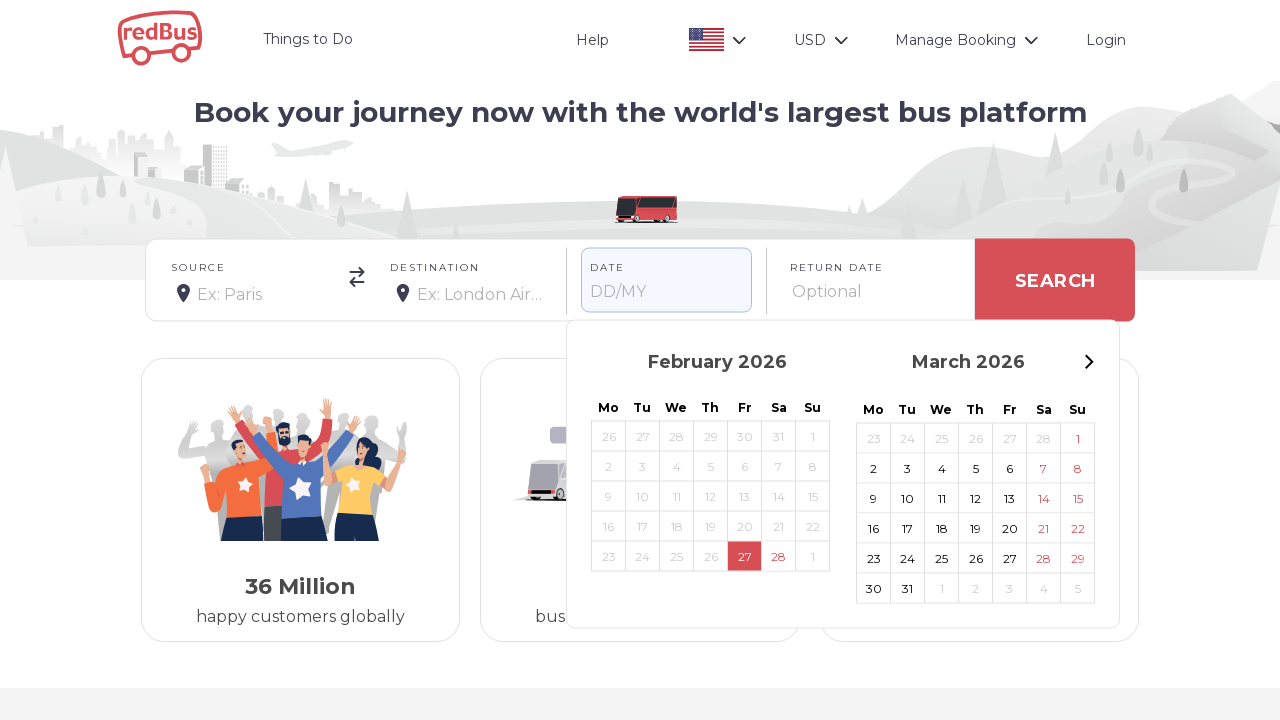

Selected the 30th day from the popup calendar at (874, 588) on (//span[.='30'])[2]
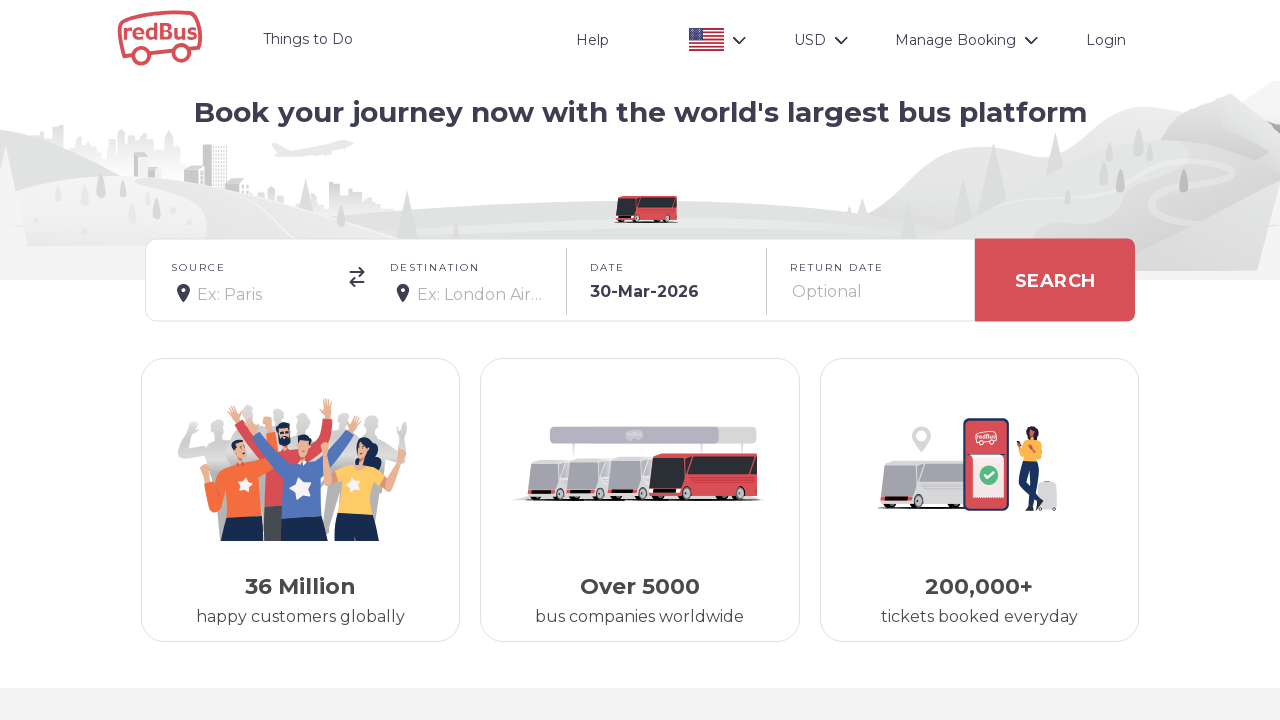

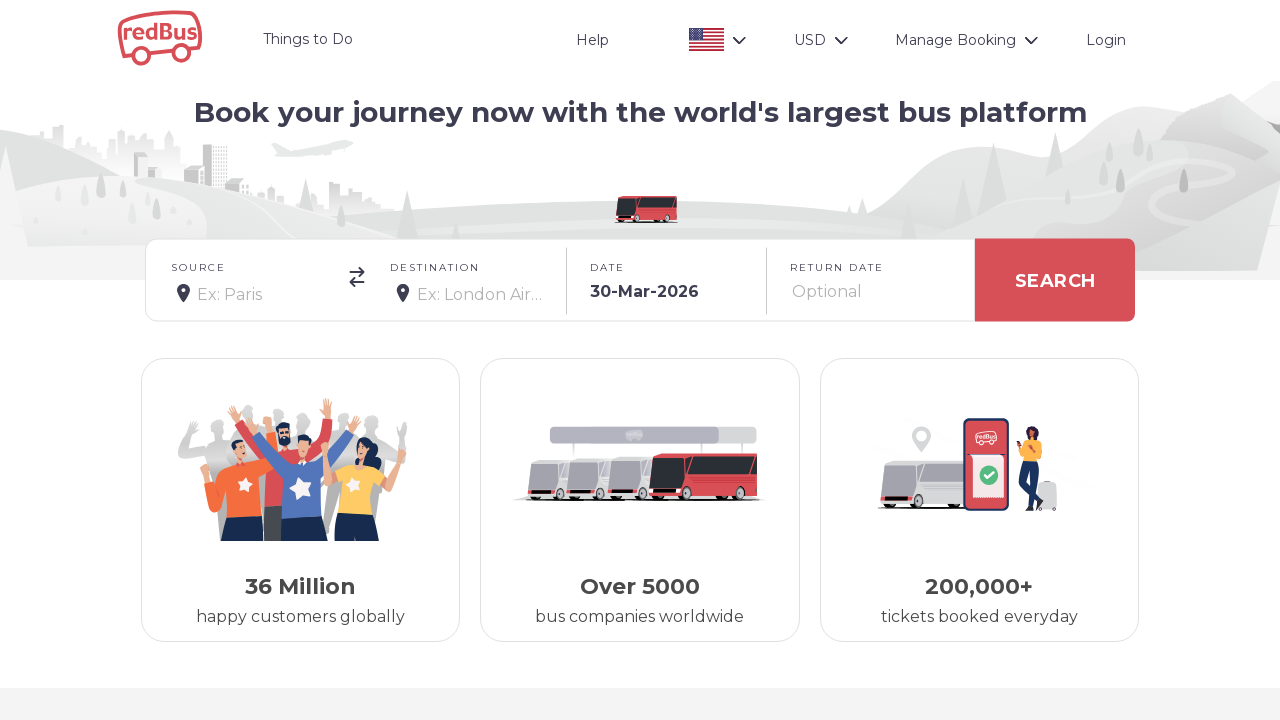